Tests editing a todo item by double-clicking it, entering new text, and pressing Enter

Starting URL: https://demo.playwright.dev/todomvc

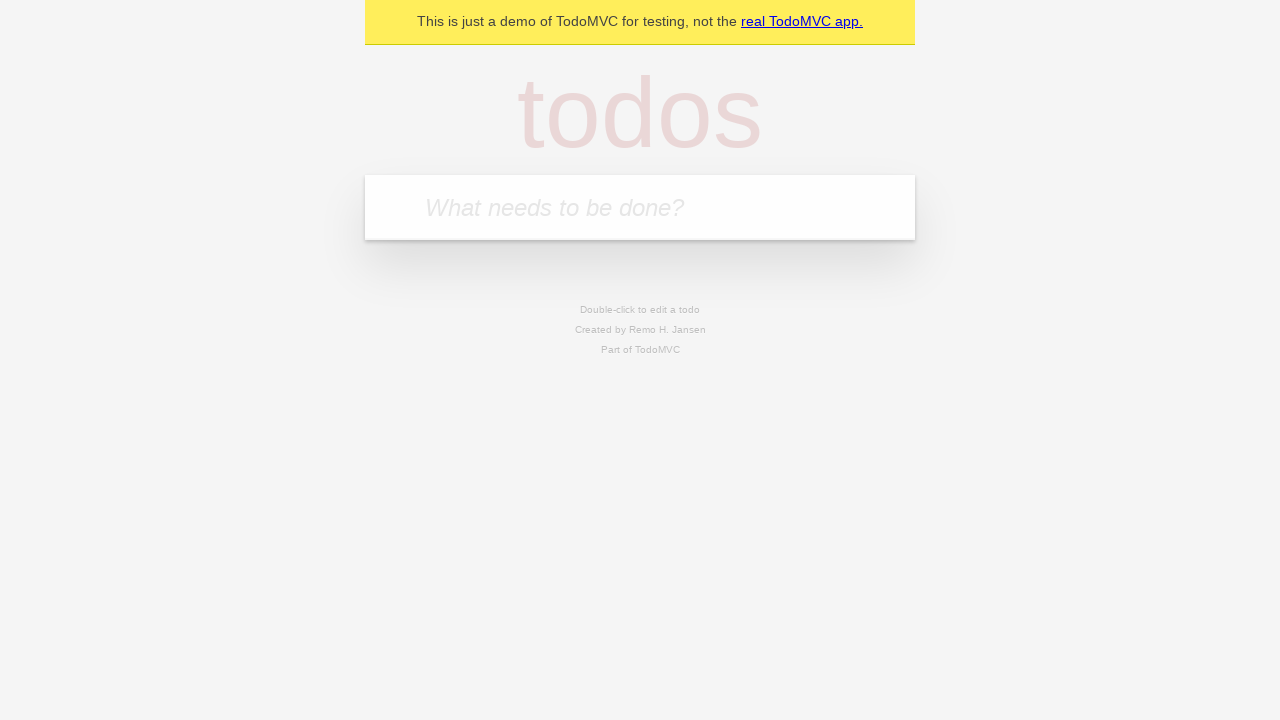

Filled todo input with 'Book doctor appointment' on internal:attr=[placeholder="What needs to be done?"i]
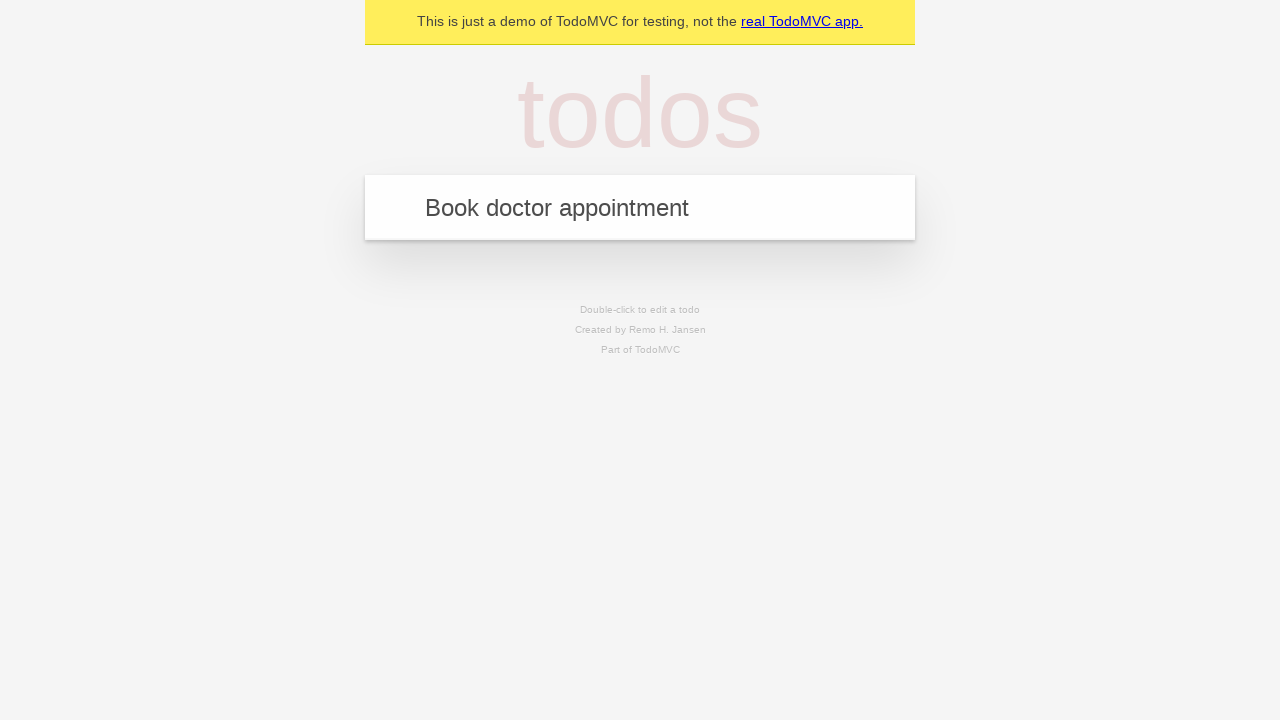

Pressed Enter to create first todo on internal:attr=[placeholder="What needs to be done?"i]
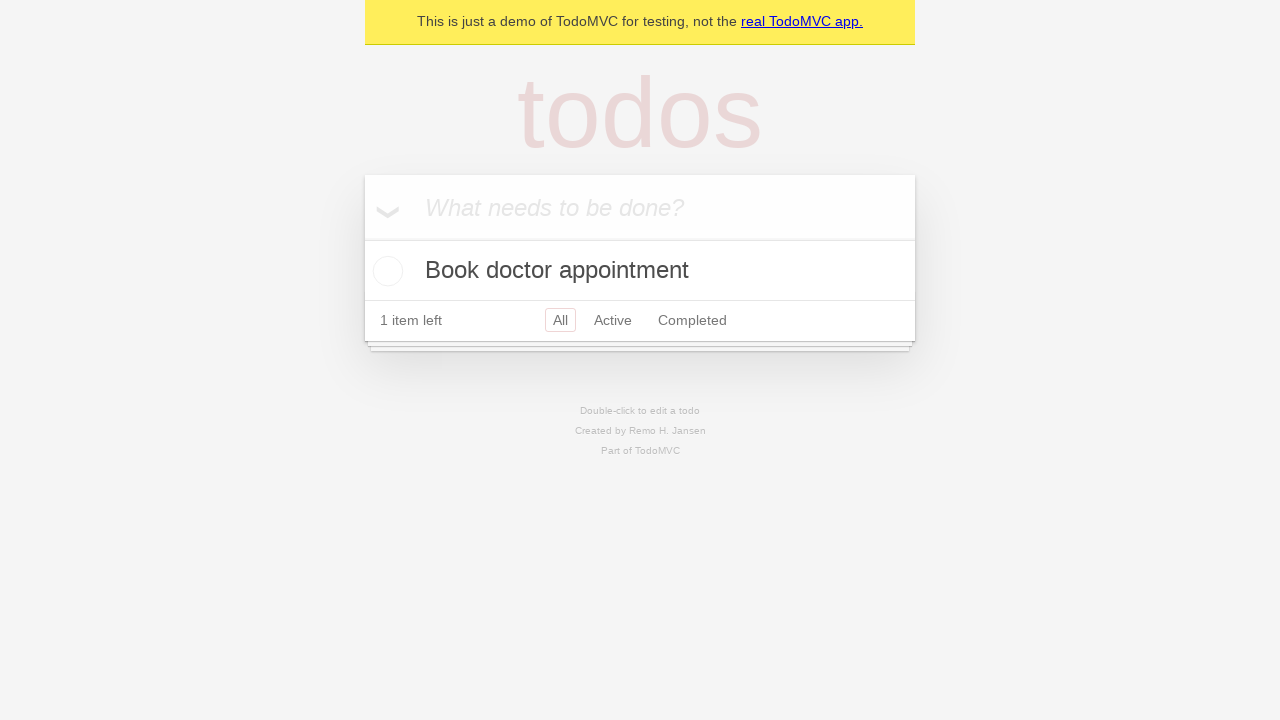

Filled todo input with 'Buy birthday gift for Mom' on internal:attr=[placeholder="What needs to be done?"i]
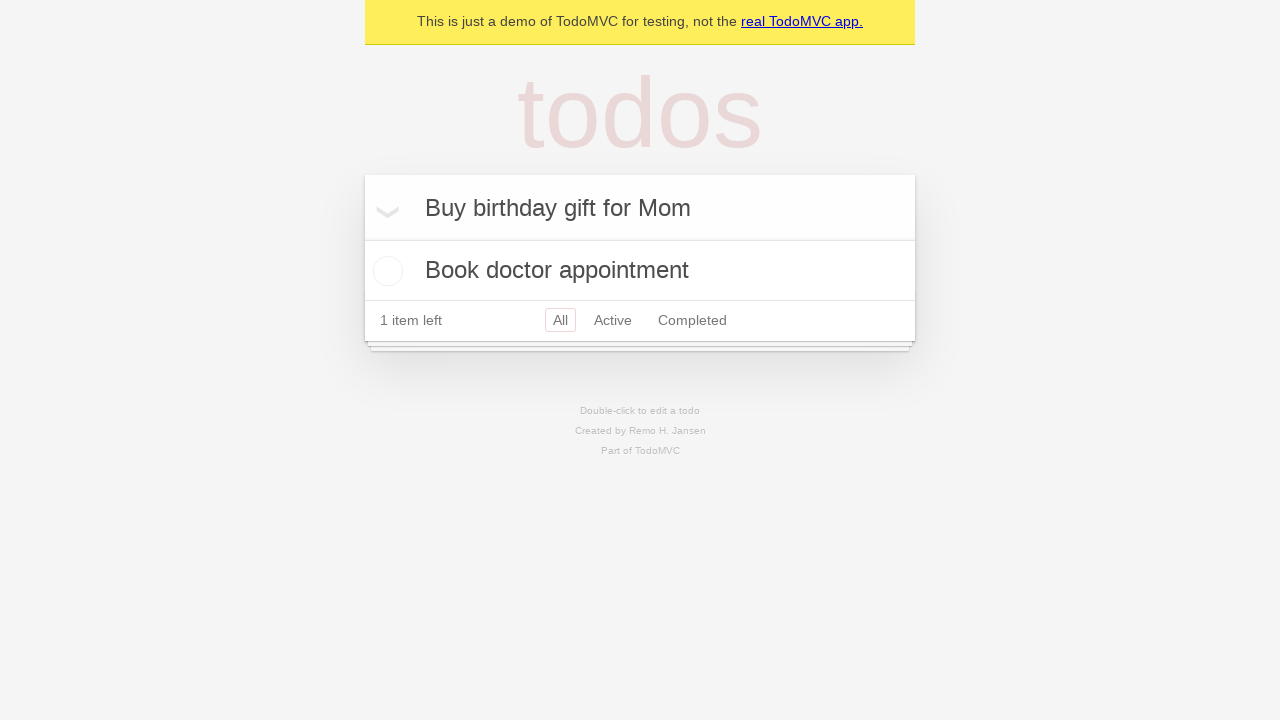

Pressed Enter to create second todo on internal:attr=[placeholder="What needs to be done?"i]
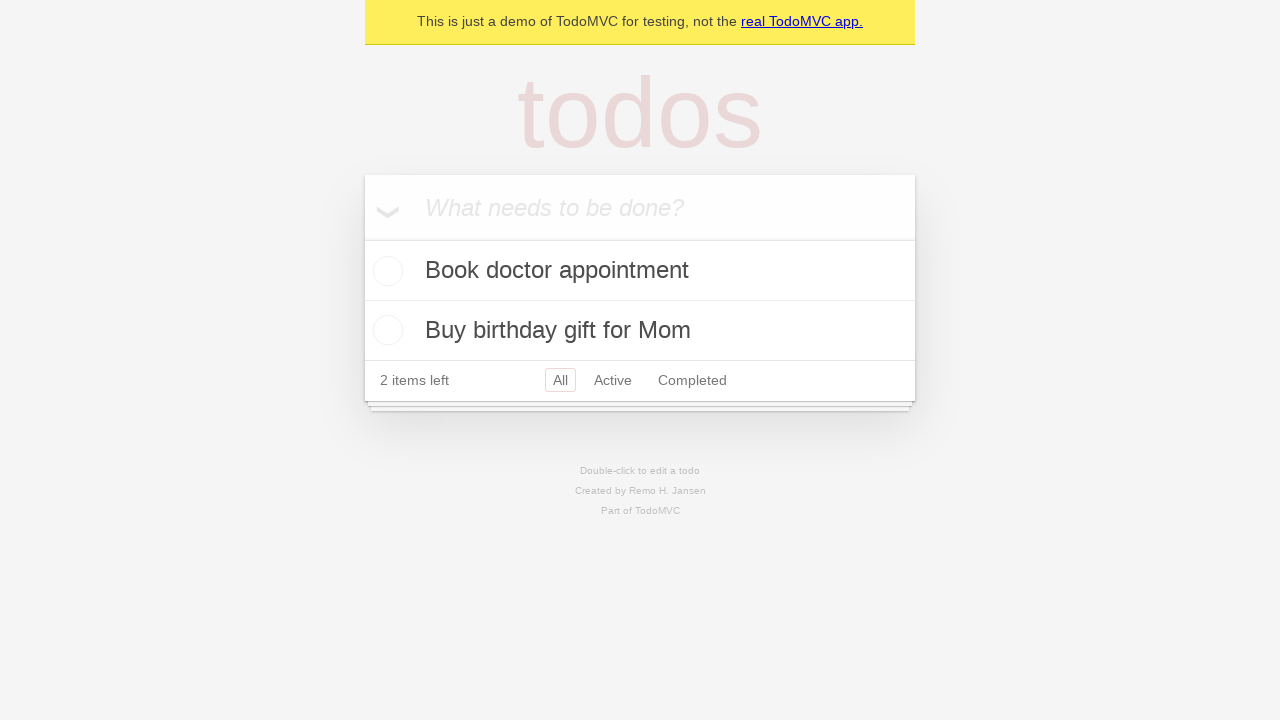

Filled todo input with 'Find place for vacation' on internal:attr=[placeholder="What needs to be done?"i]
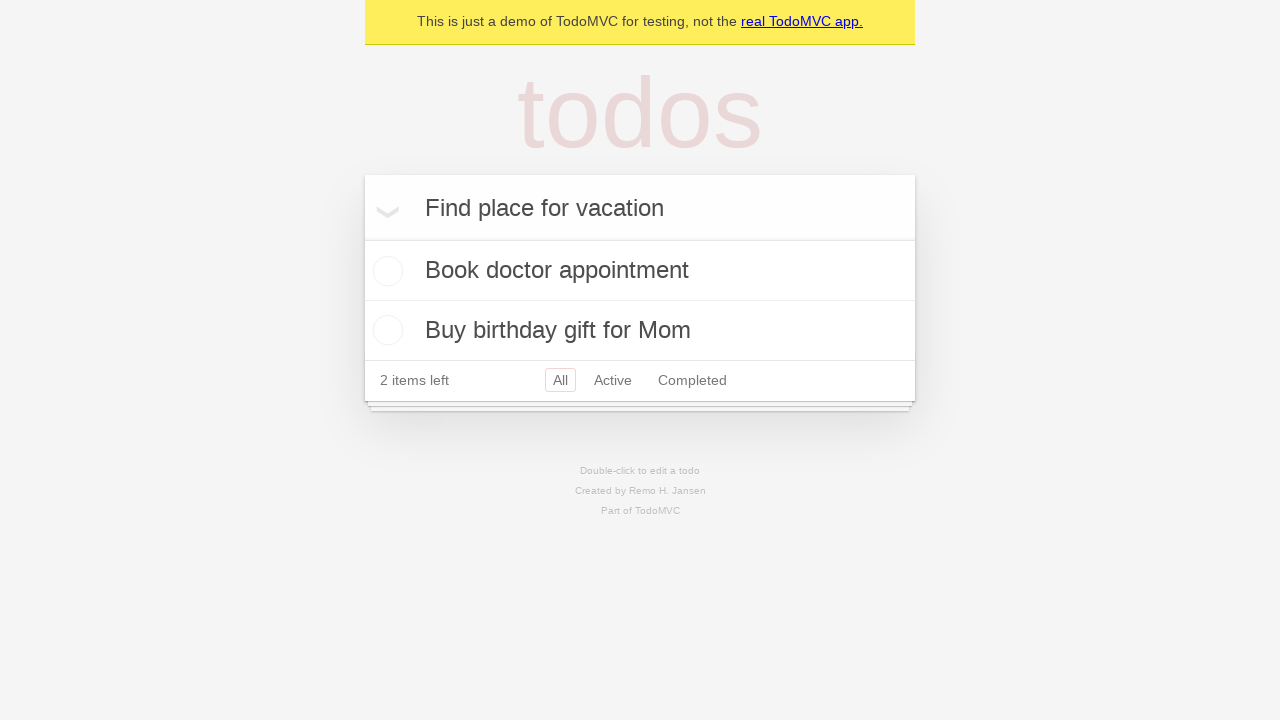

Pressed Enter to create third todo on internal:attr=[placeholder="What needs to be done?"i]
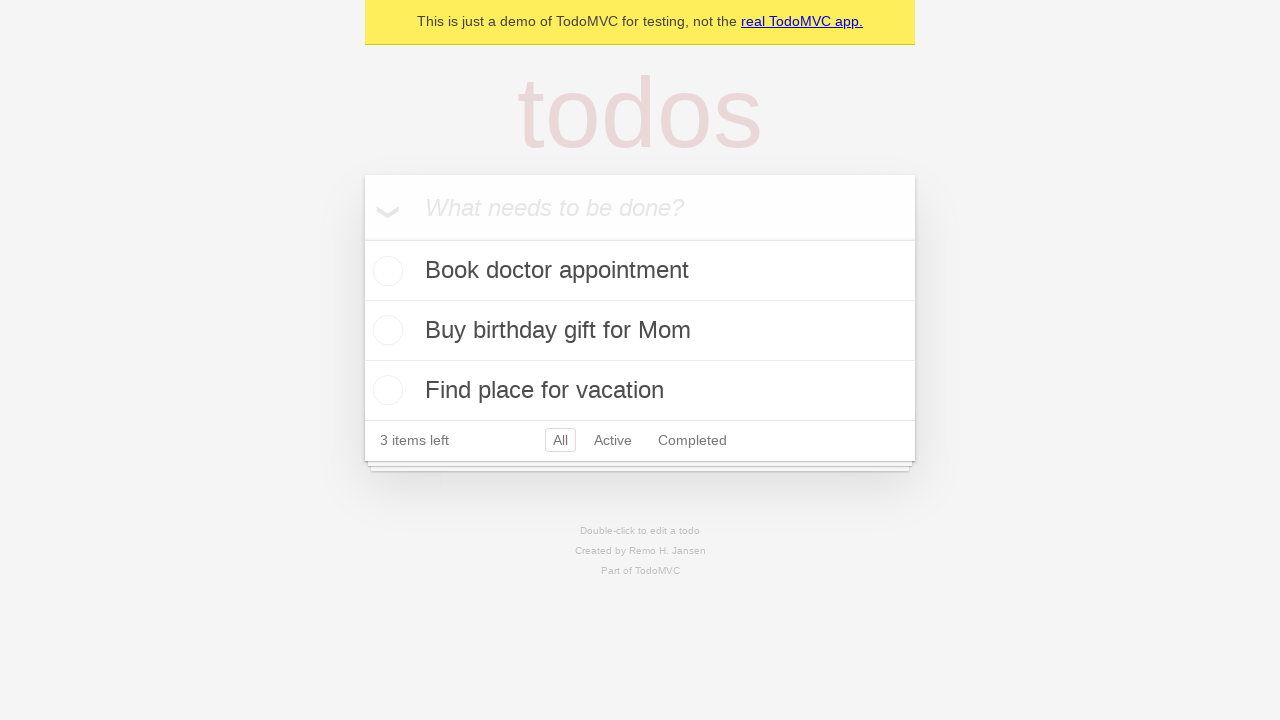

Located all todo items
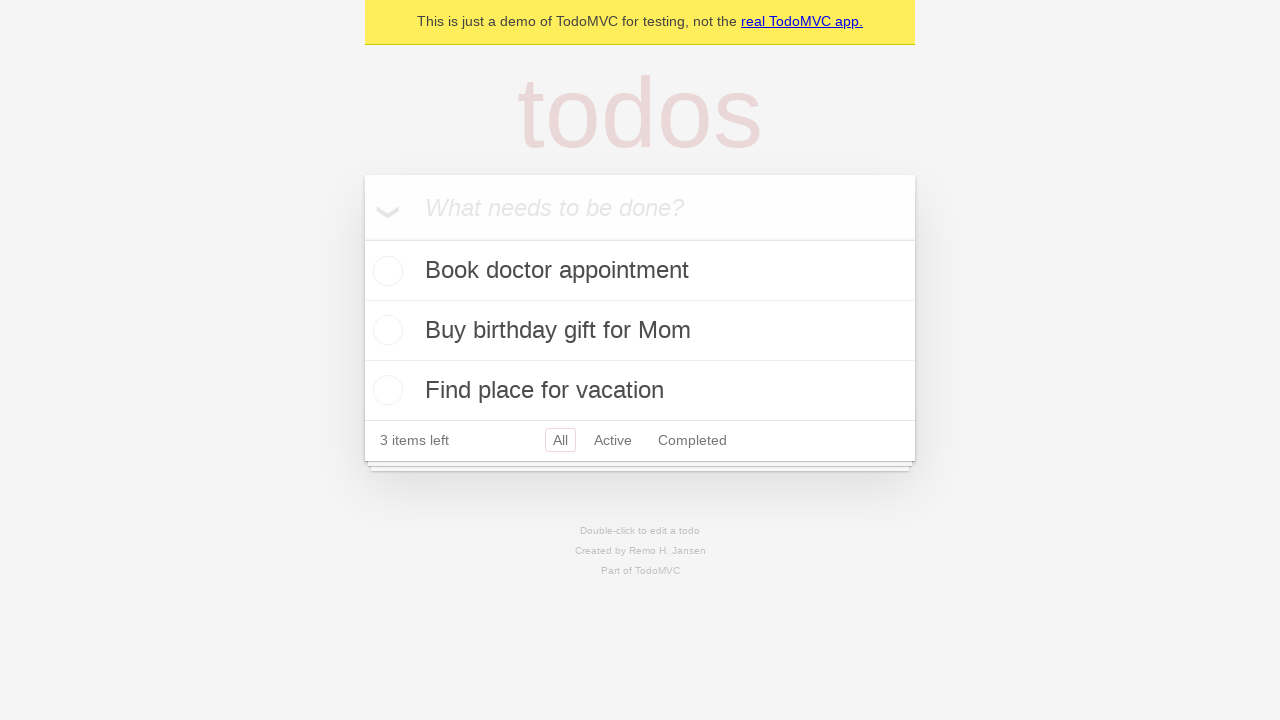

Selected second todo item
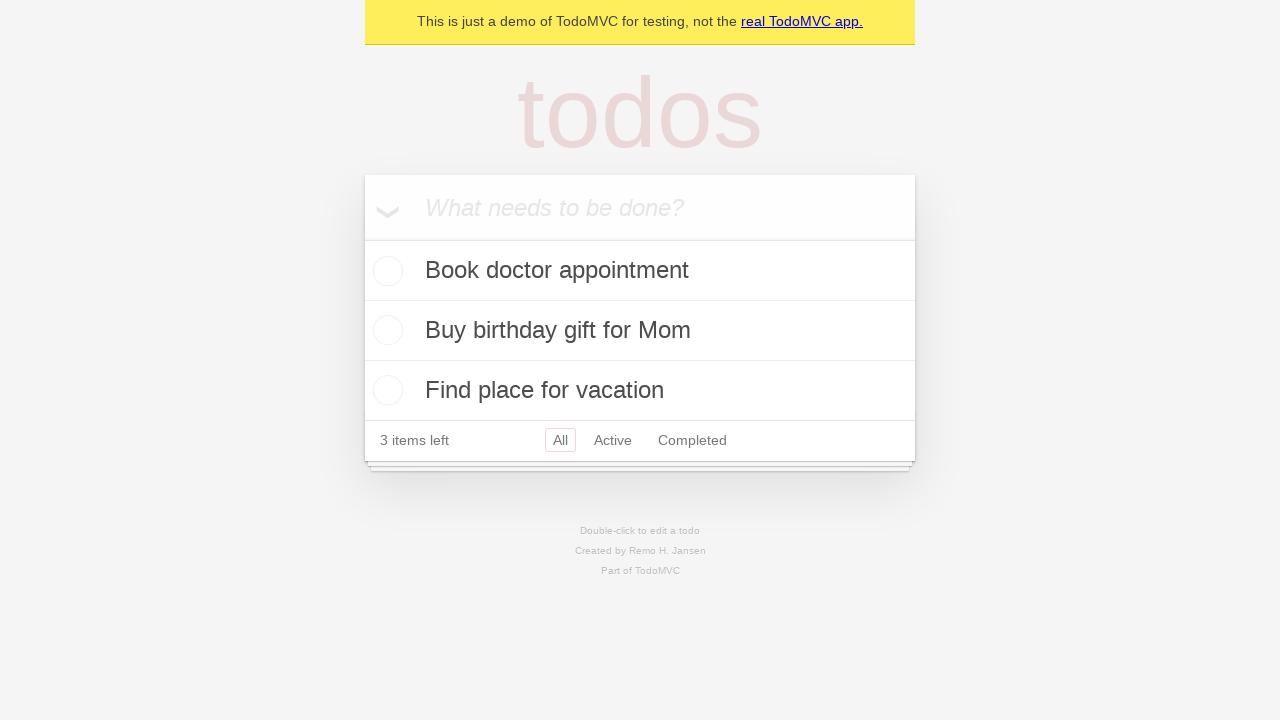

Double-clicked second todo item to enter edit mode at (640, 331) on internal:testid=[data-testid="todo-item"s] >> nth=1
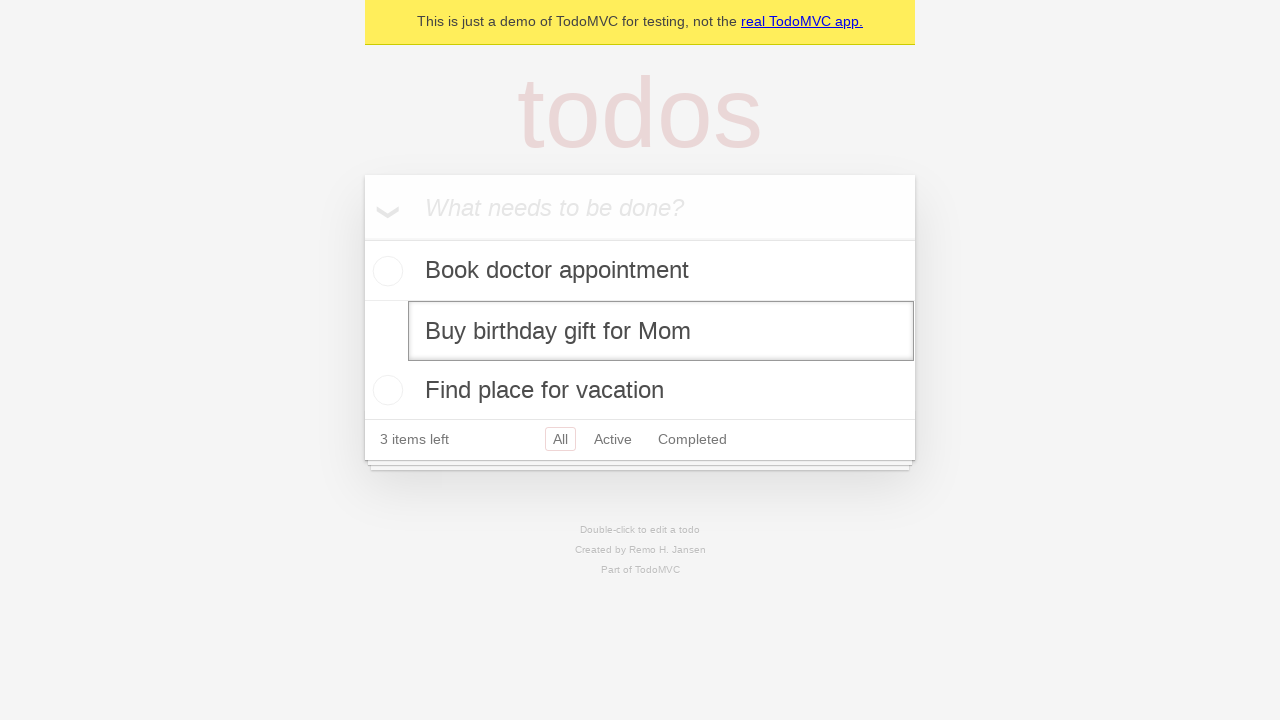

Filled edit textbox with 'buy some sausages' on internal:testid=[data-testid="todo-item"s] >> nth=1 >> internal:role=textbox[nam
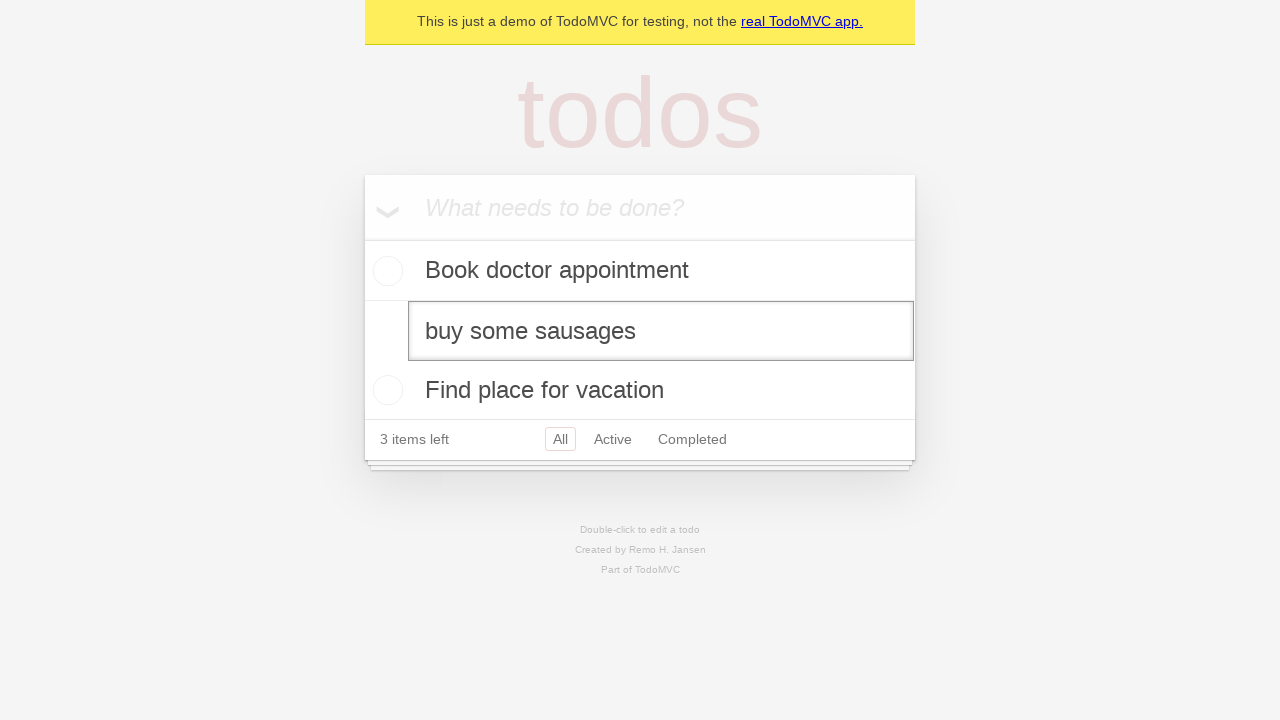

Pressed Enter to save edited todo on internal:testid=[data-testid="todo-item"s] >> nth=1 >> internal:role=textbox[nam
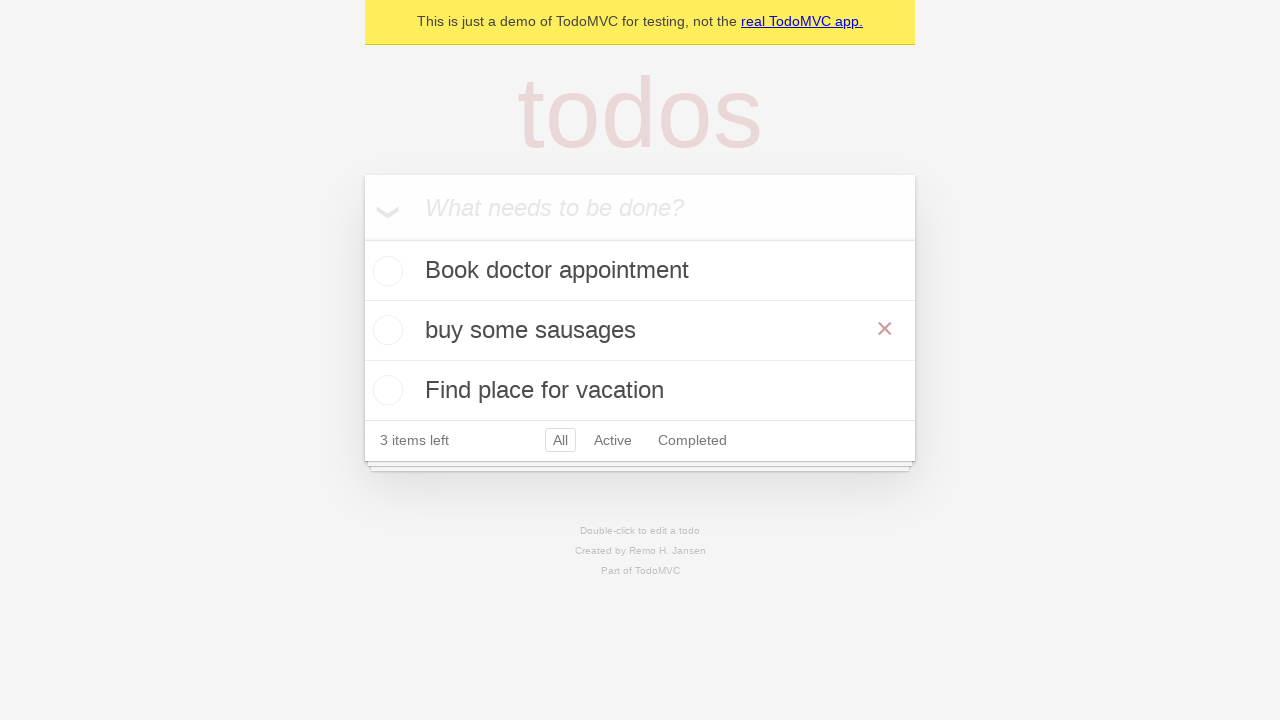

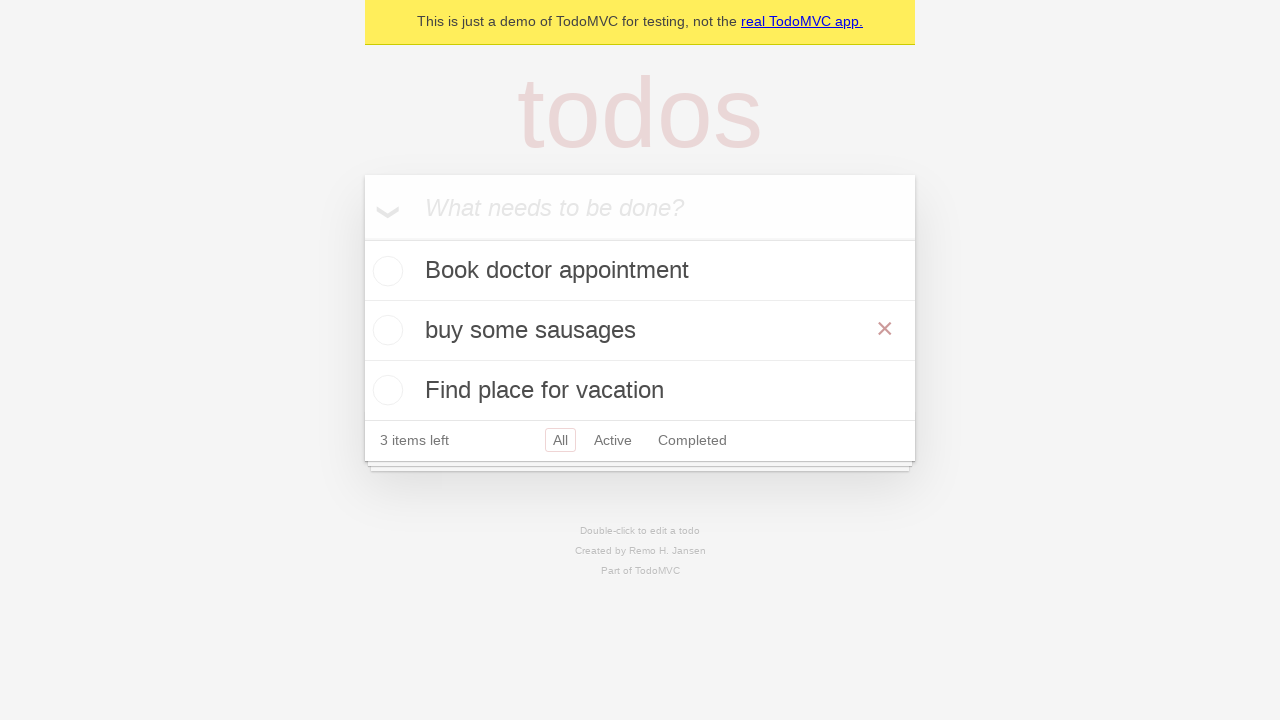